Tests that a todo item is removed if edited to an empty string

Starting URL: https://demo.playwright.dev/todomvc

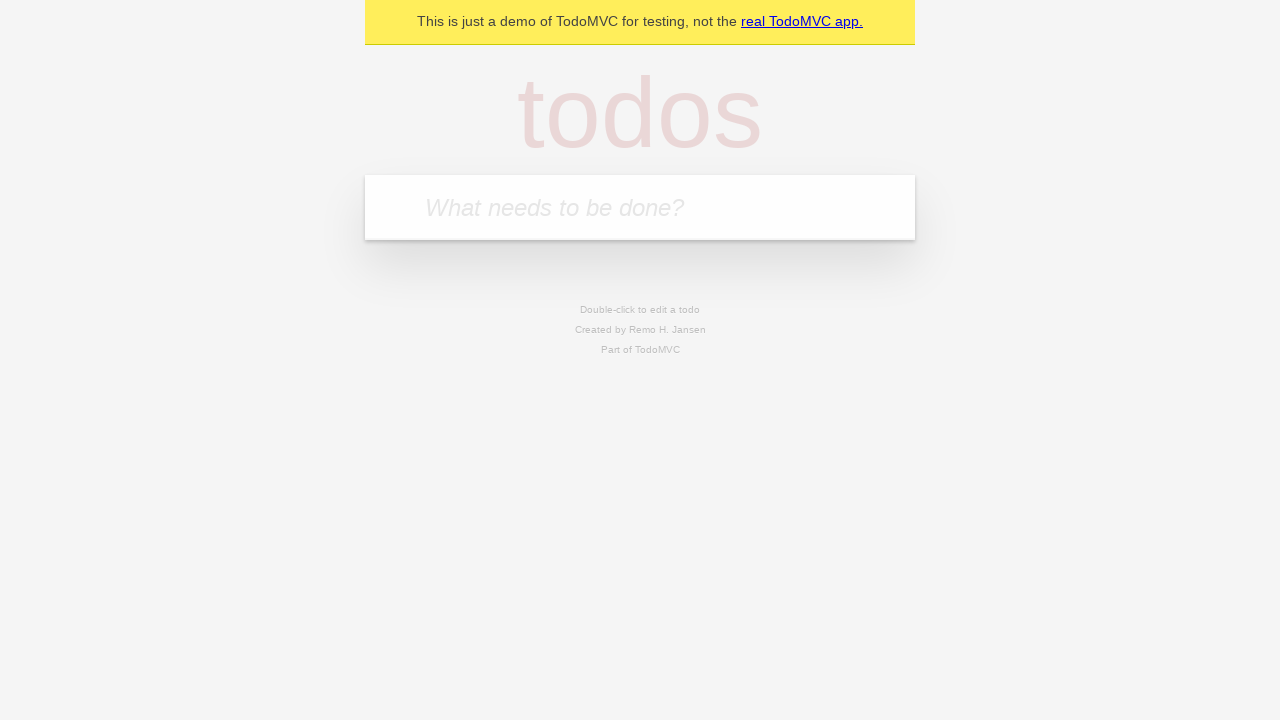

Filled new todo input with 'buy some cheese' on .new-todo
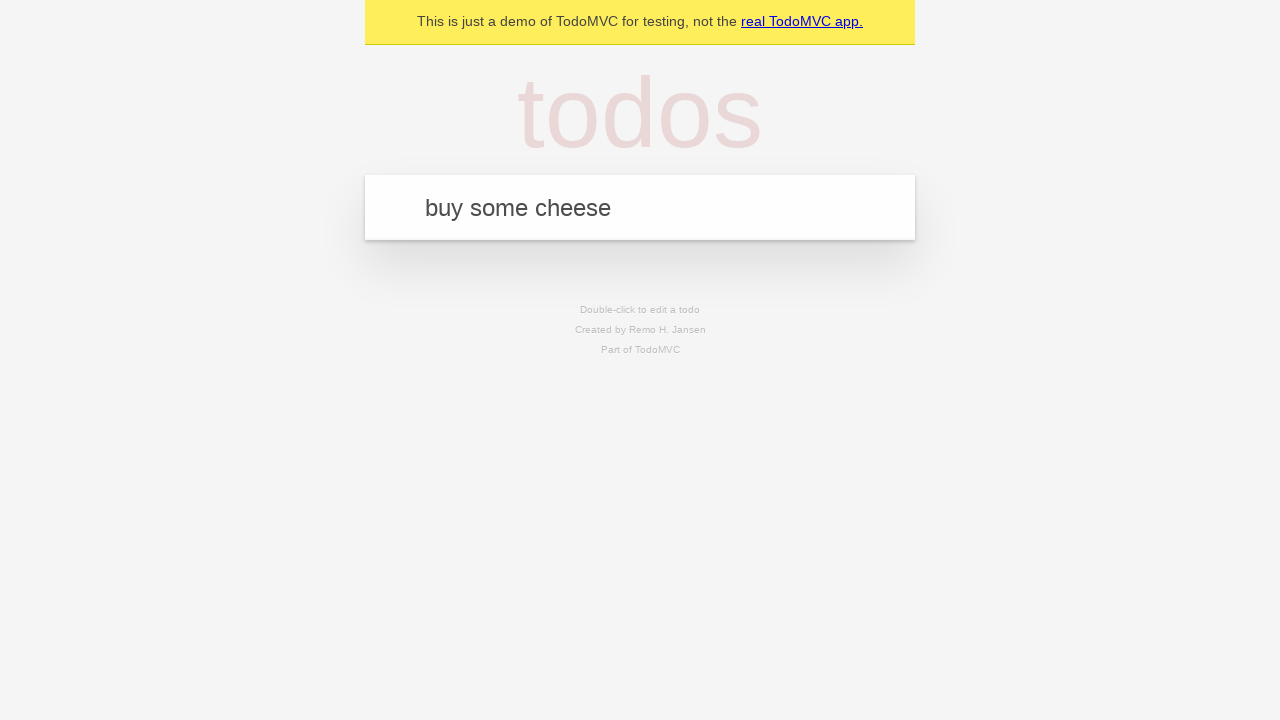

Pressed Enter to create first todo item on .new-todo
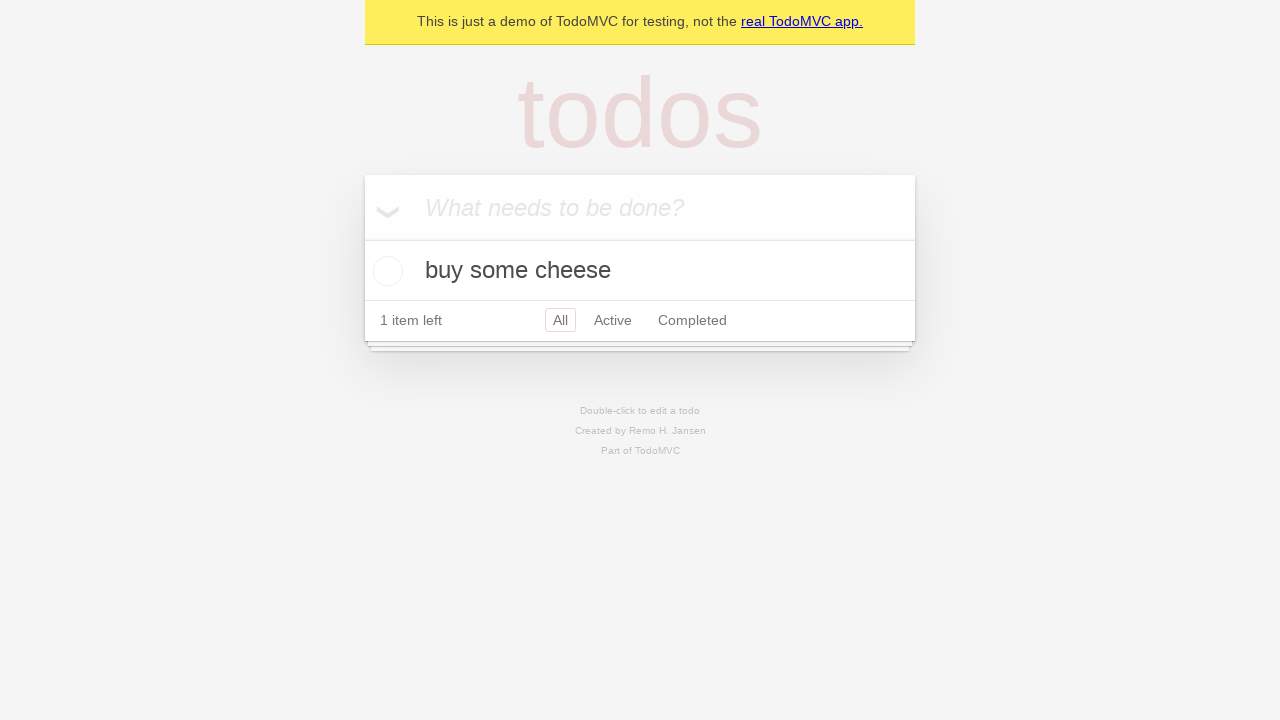

Filled new todo input with 'feed the cat' on .new-todo
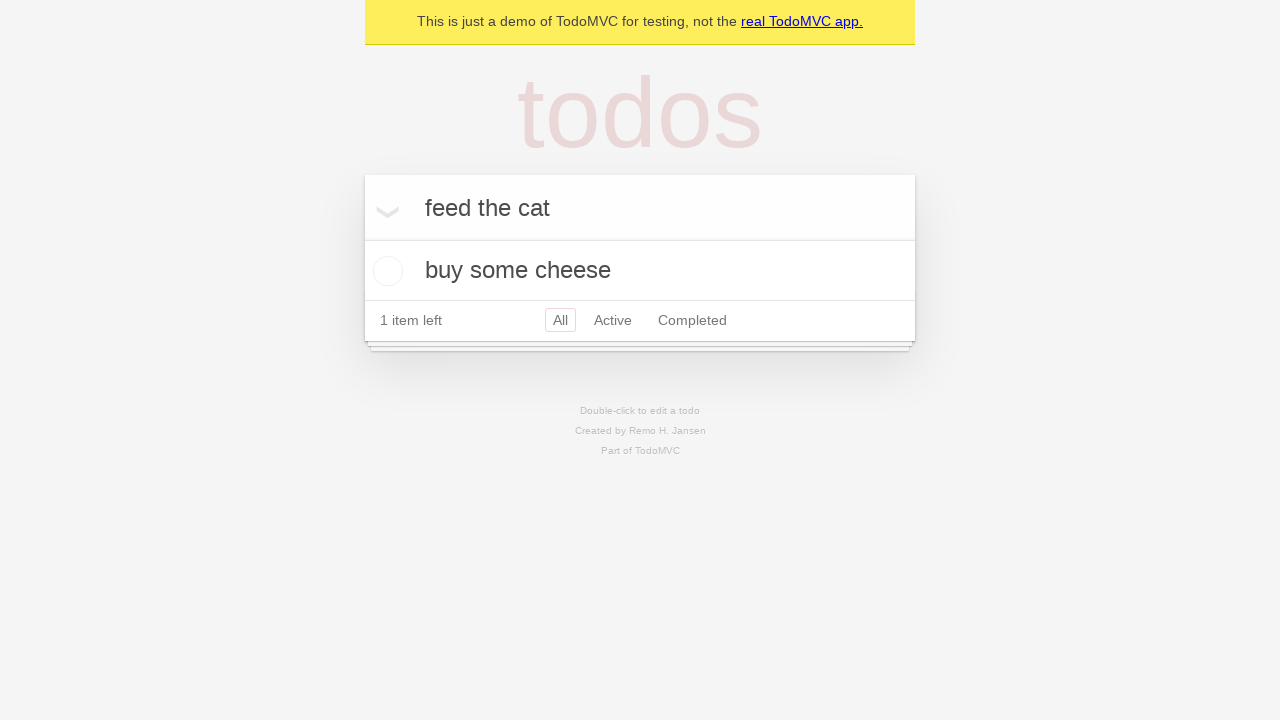

Pressed Enter to create second todo item on .new-todo
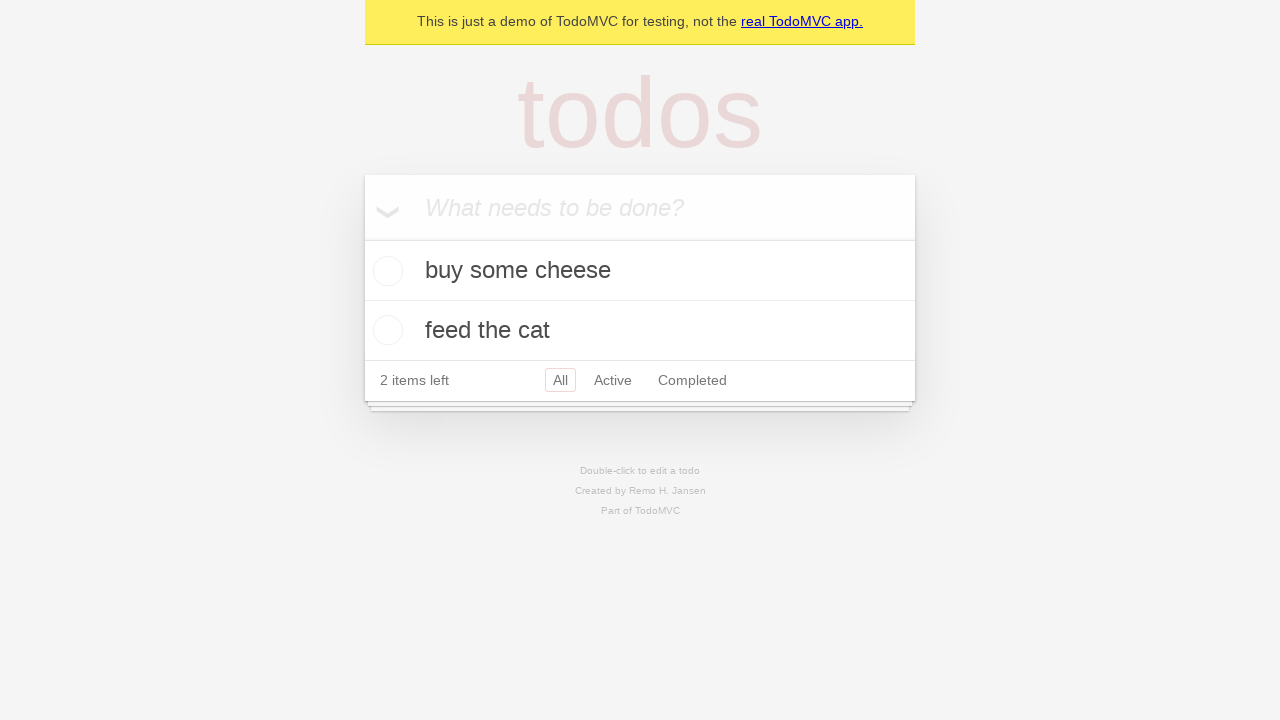

Filled new todo input with 'book a doctors appointment' on .new-todo
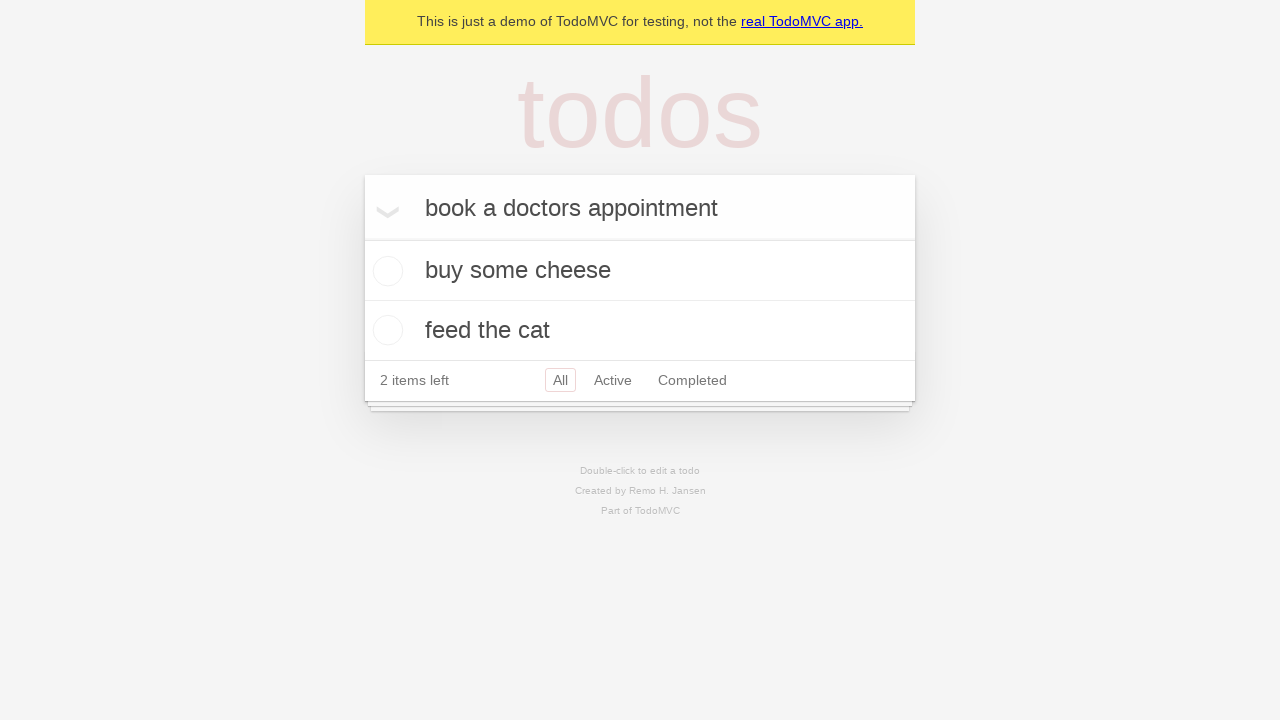

Pressed Enter to create third todo item on .new-todo
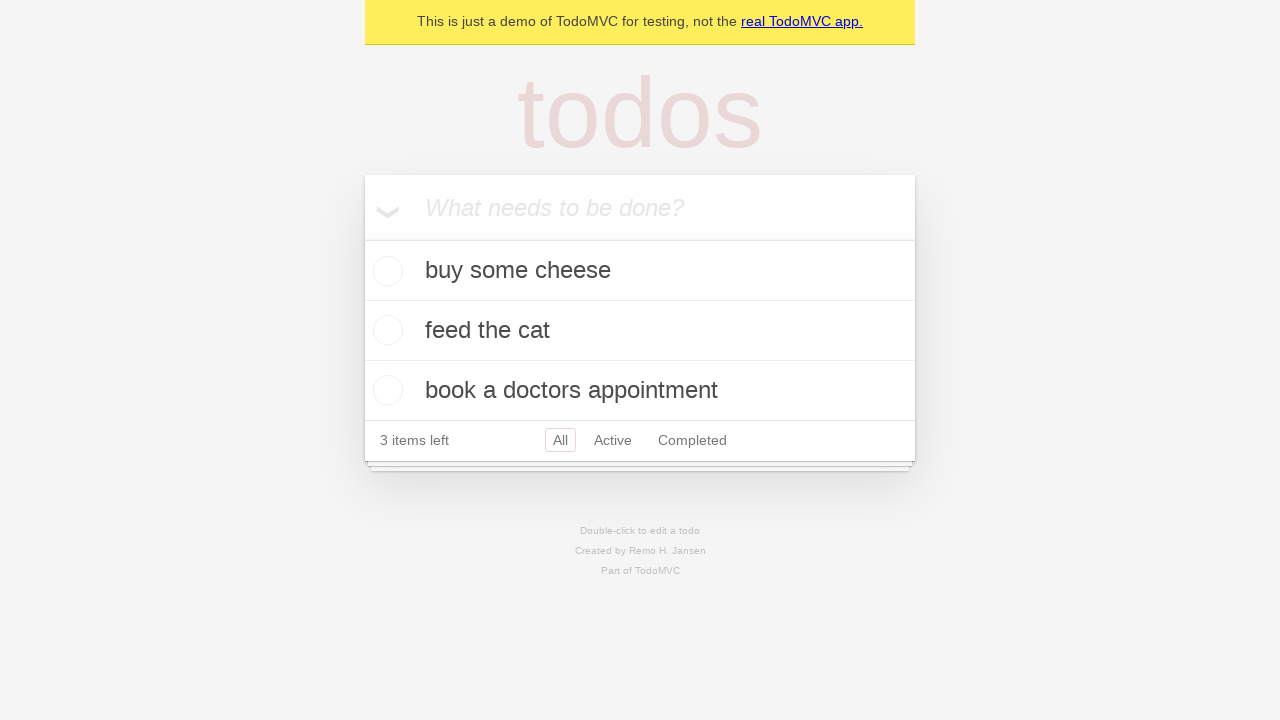

Double-clicked second todo item to enter edit mode at (640, 331) on .todo-list li >> nth=1
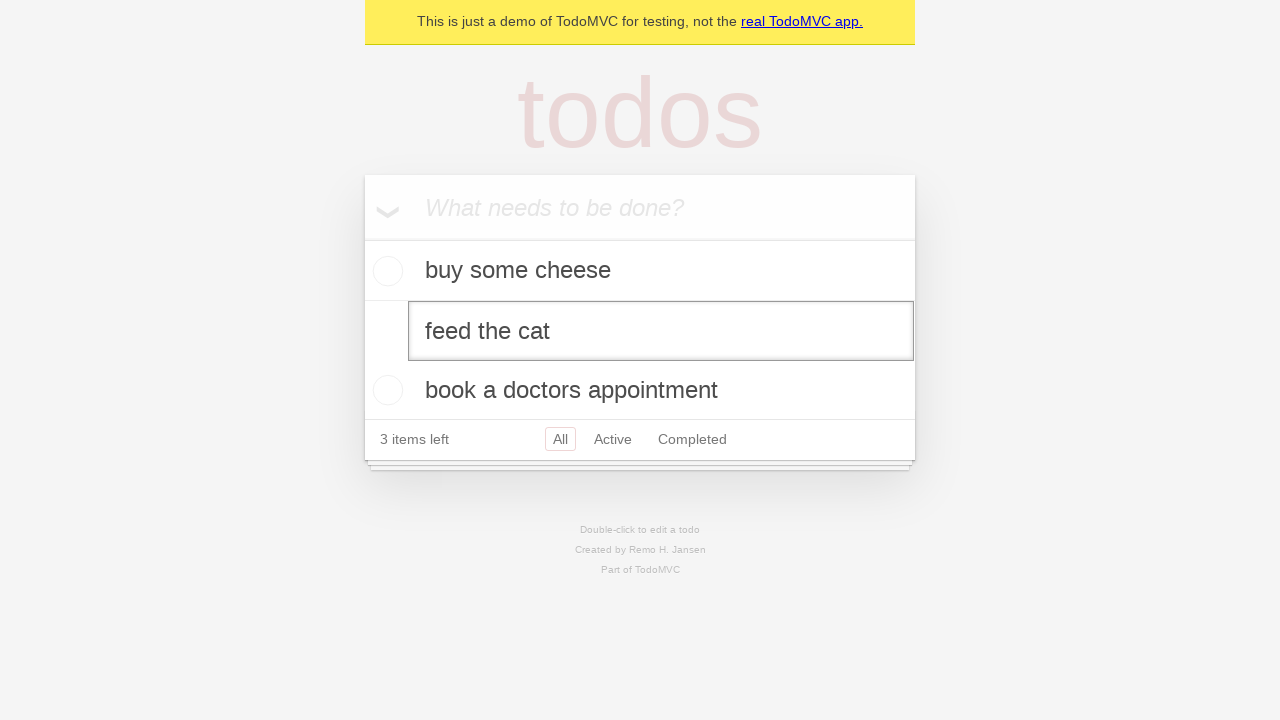

Cleared the edit input field to empty string on .todo-list li >> nth=1 >> .edit
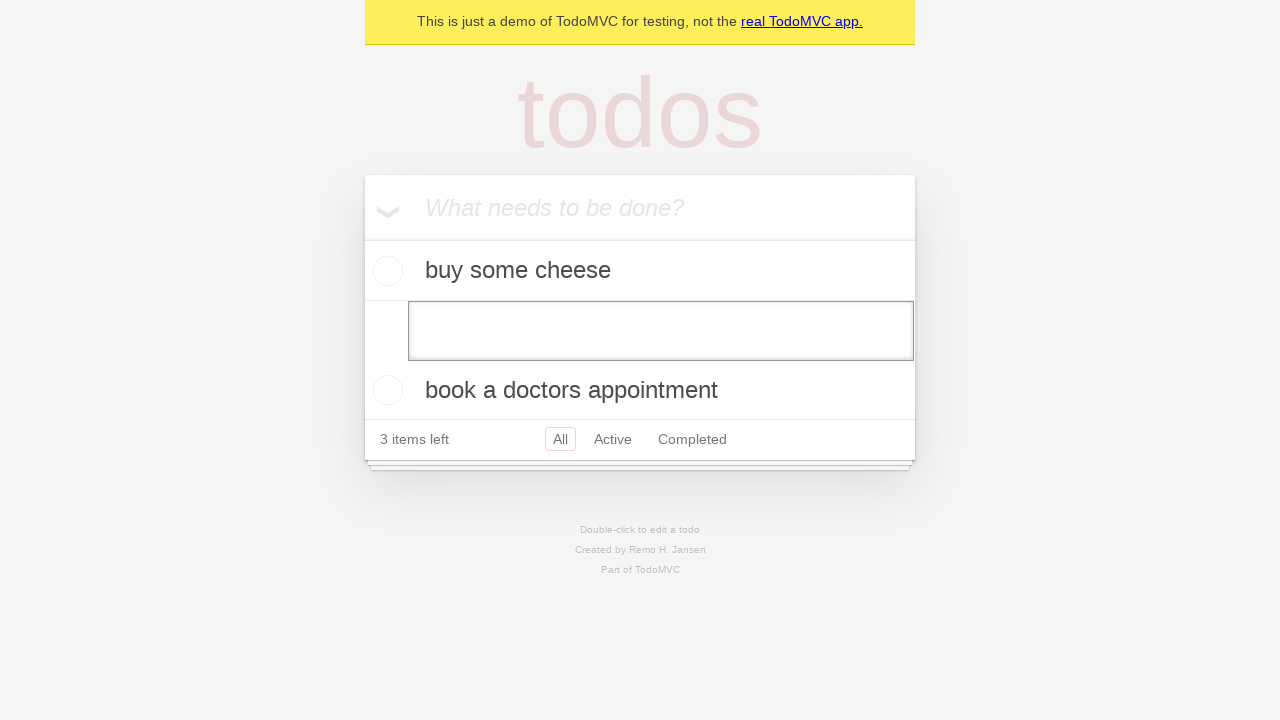

Pressed Enter to confirm empty edit, removing the todo item on .todo-list li >> nth=1 >> .edit
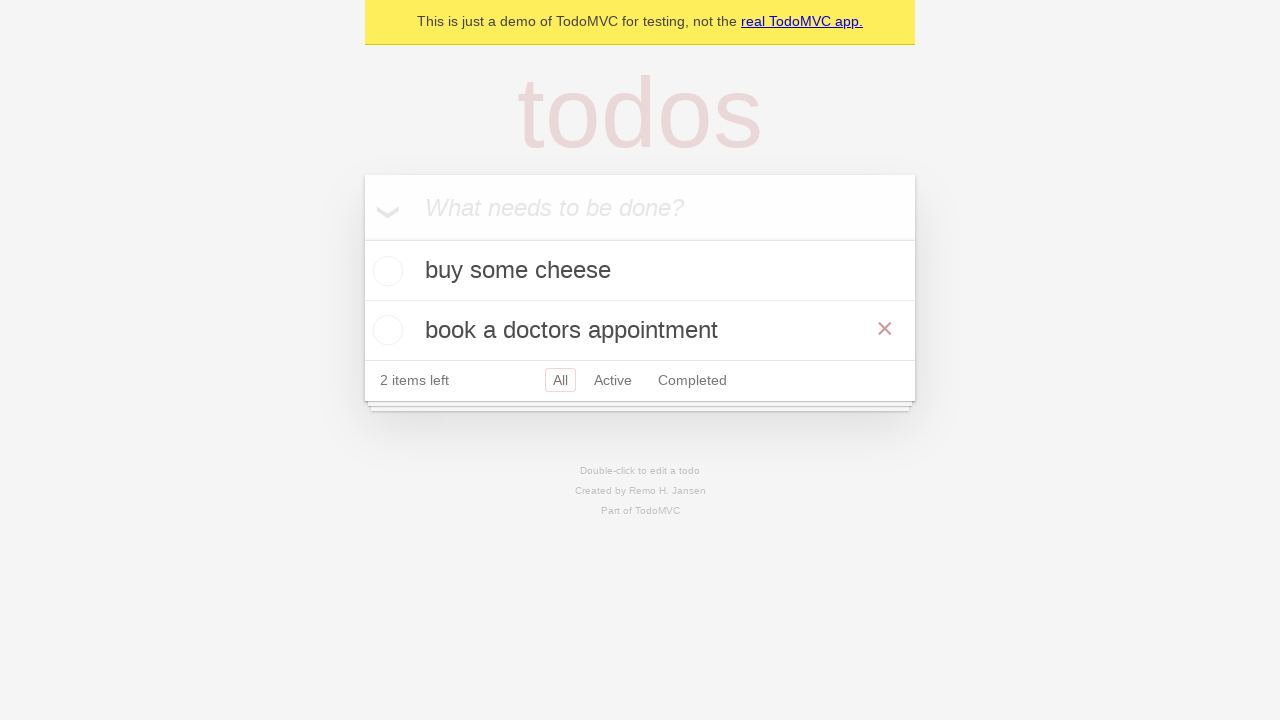

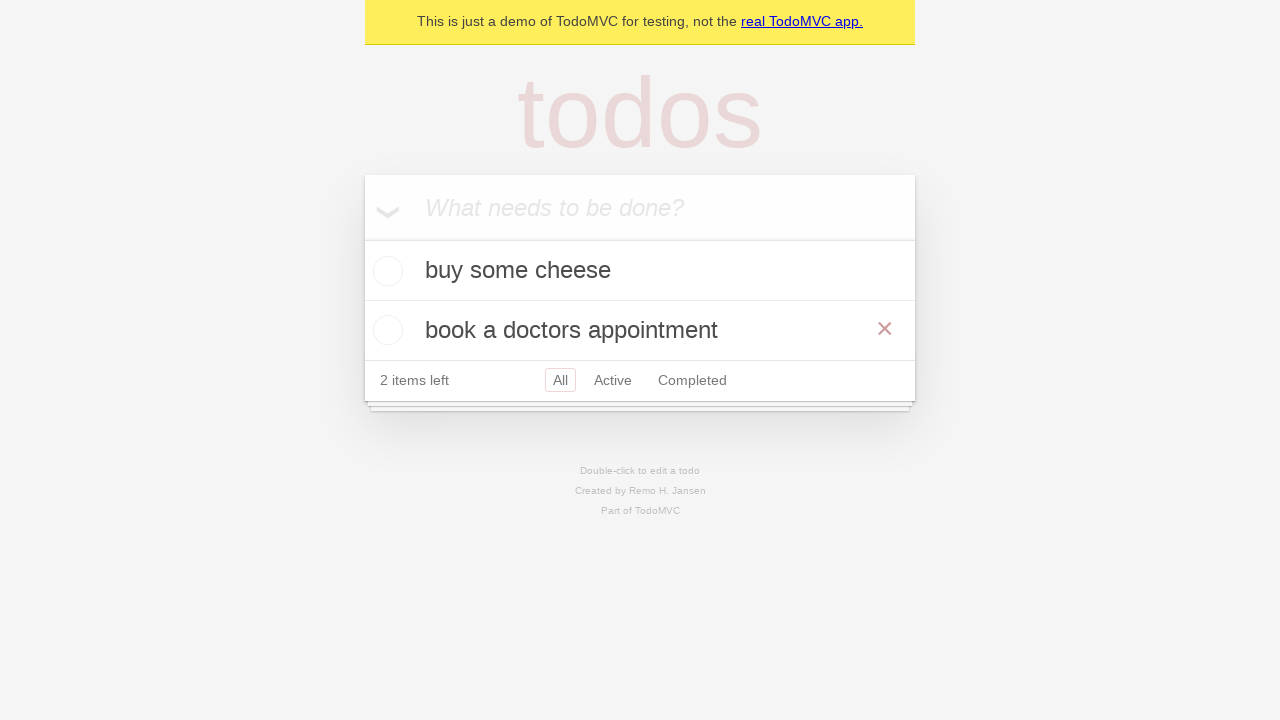